Tests browser window handling by clicking a button that opens a new window, then switching to the new window and verifying it opened successfully.

Starting URL: http://demo.automationtesting.in/Windows.html

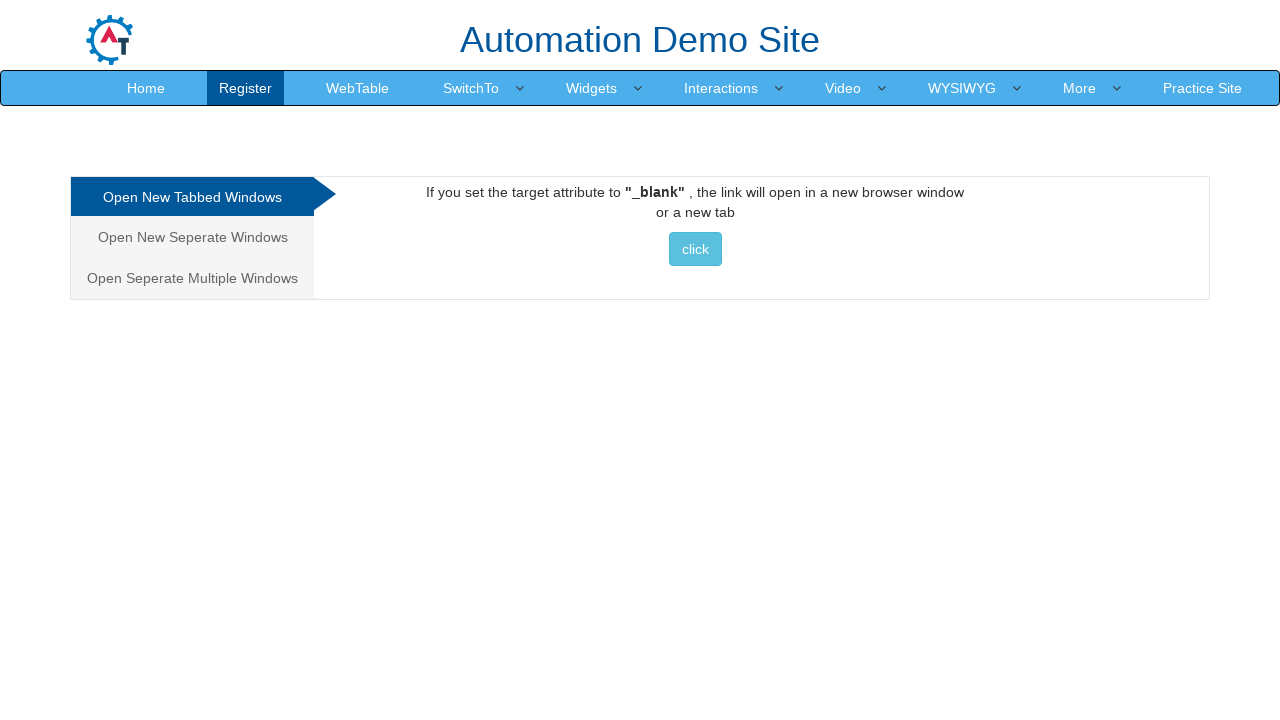

Retrieved initial window title
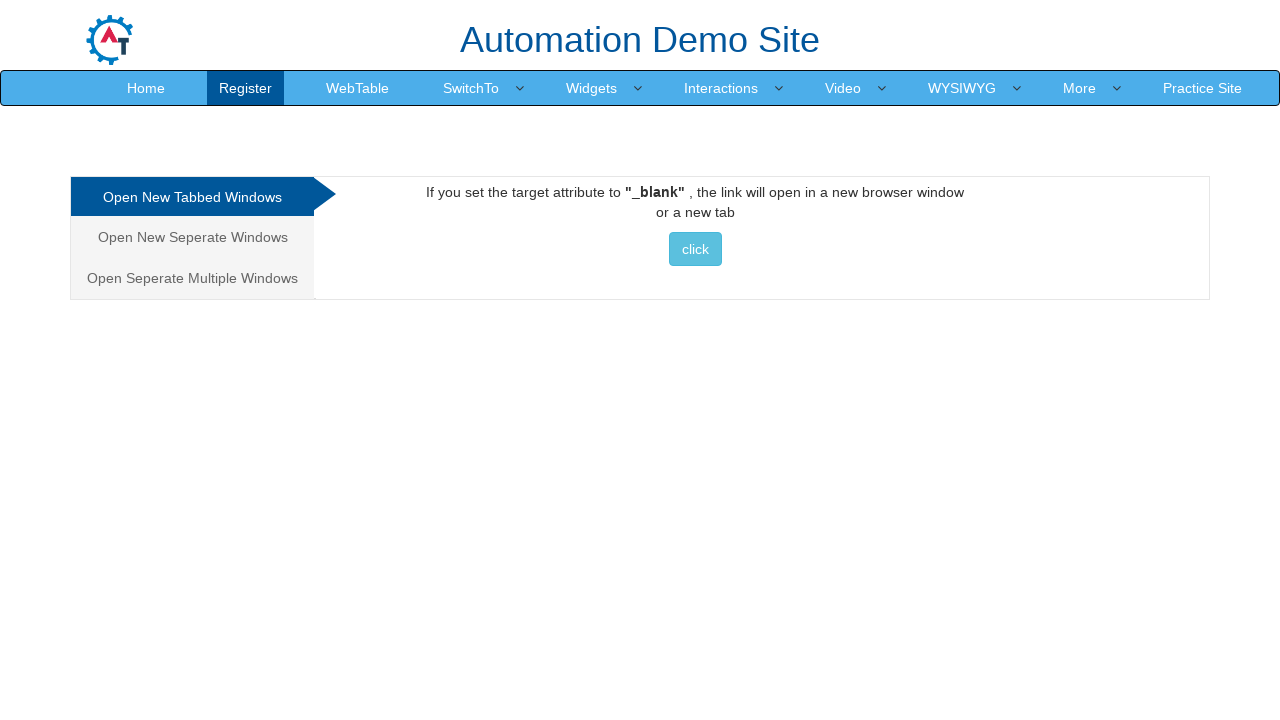

Clicked button to open new window at (695, 249) on xpath=//*[@class='btn btn-info']
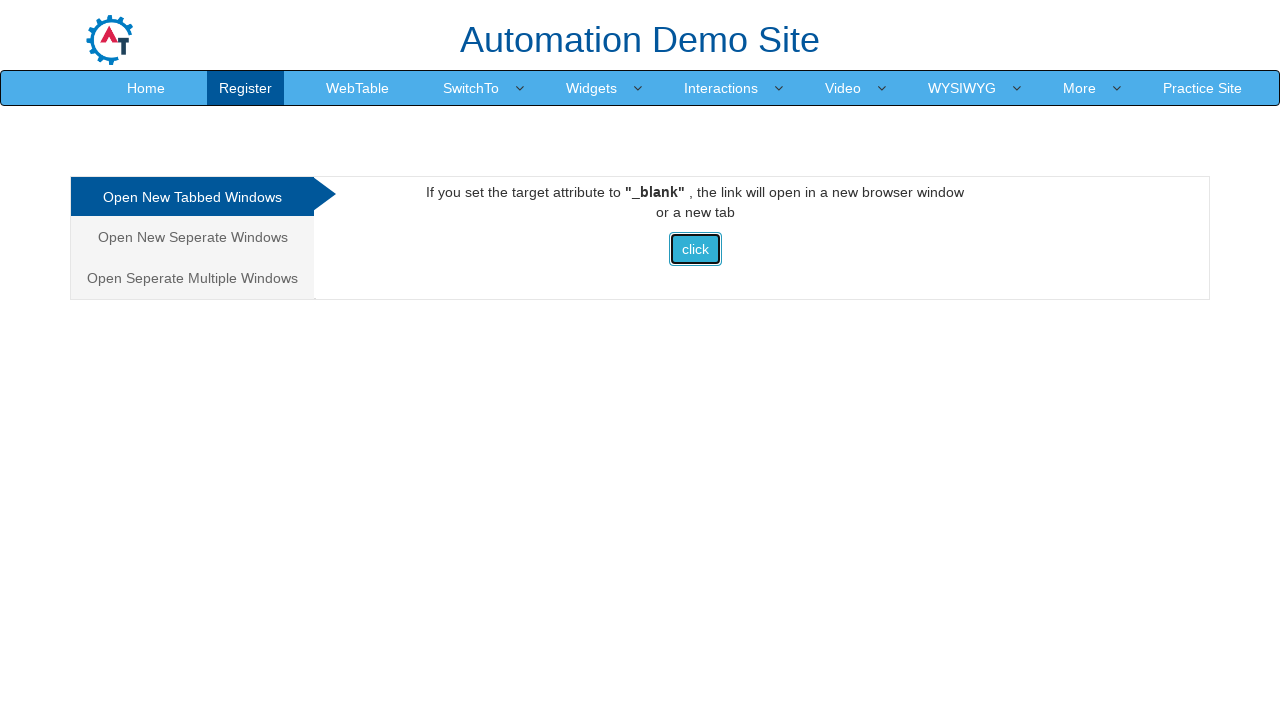

Clicked button again and detected new window opening at (695, 249) on xpath=//*[@class='btn btn-info']
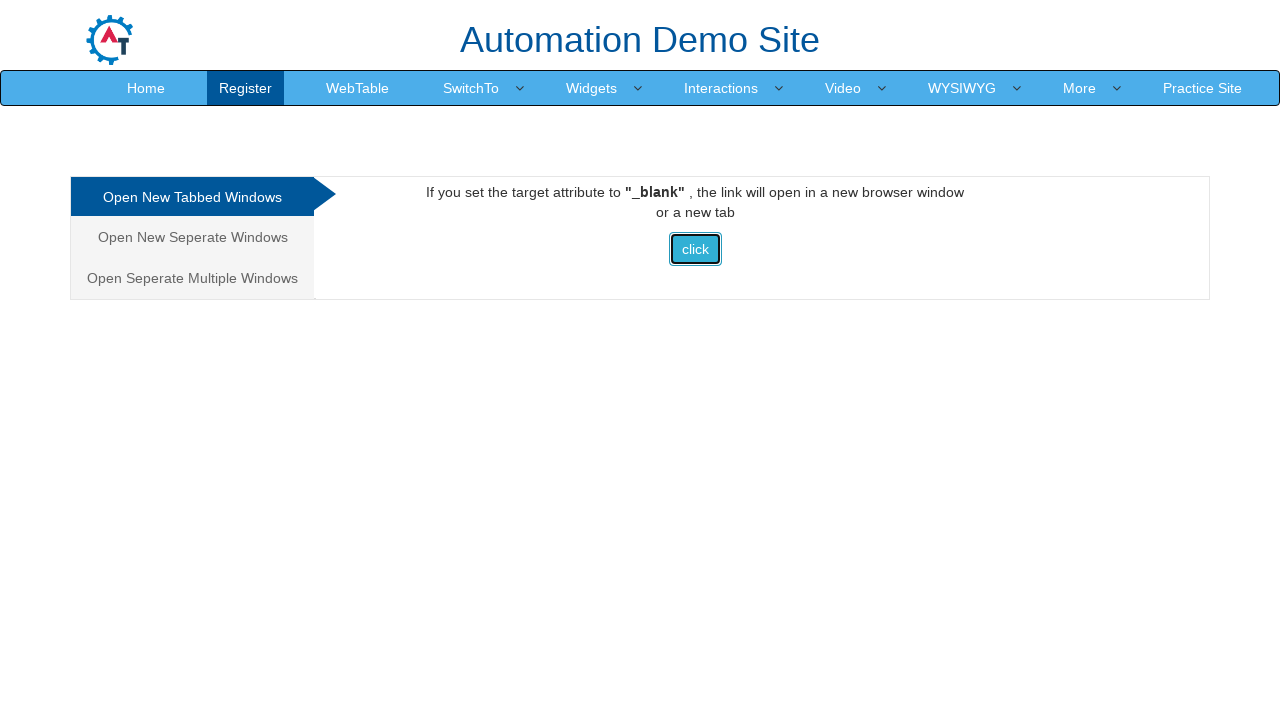

Captured reference to new window
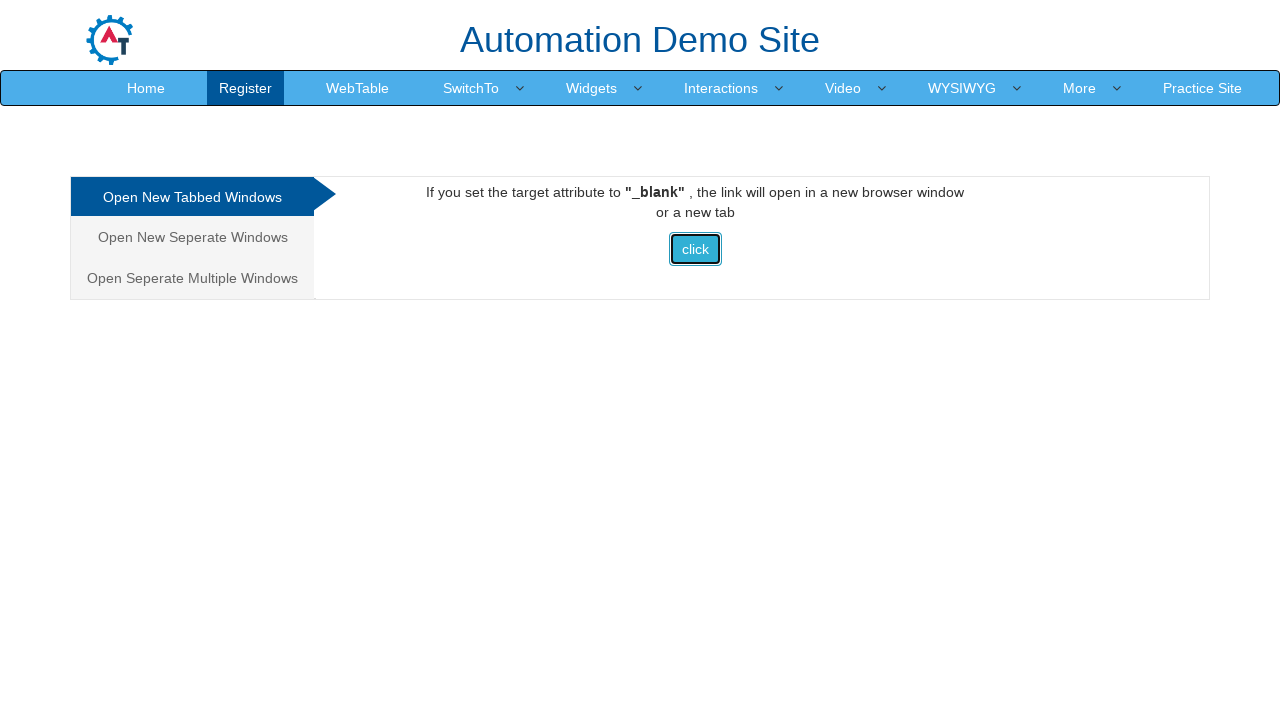

New window loaded successfully
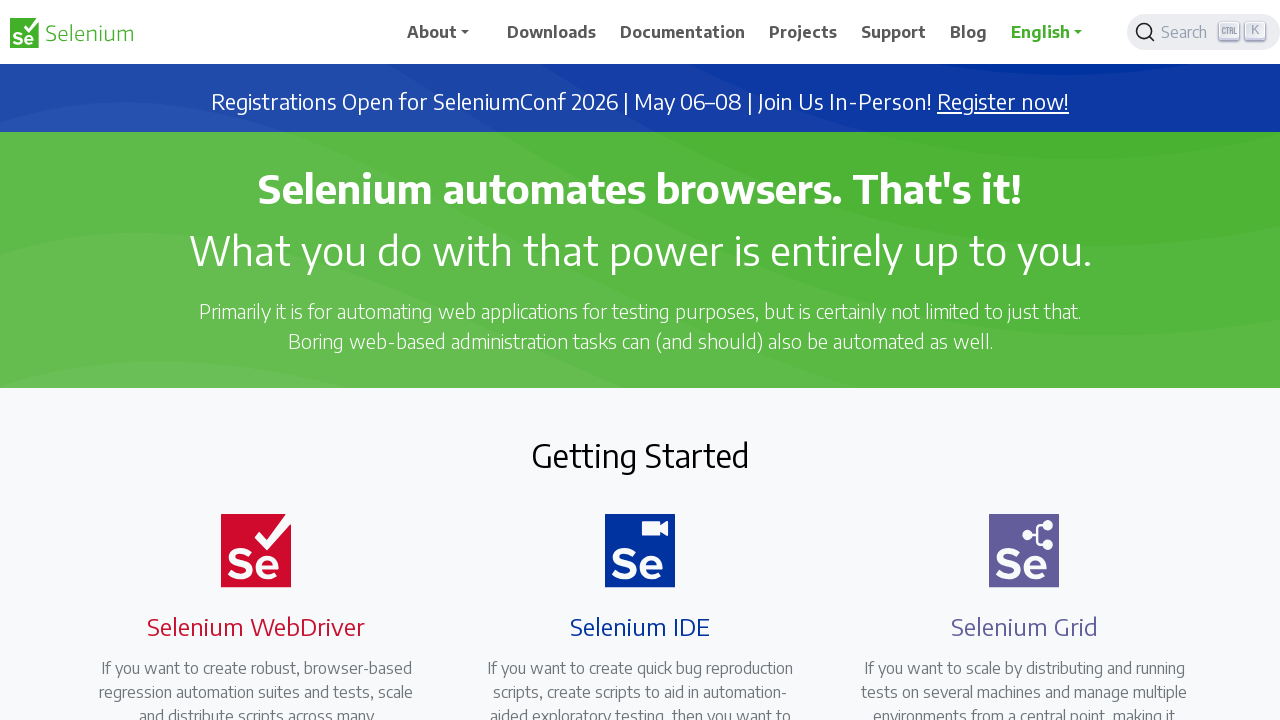

Retrieved new window title
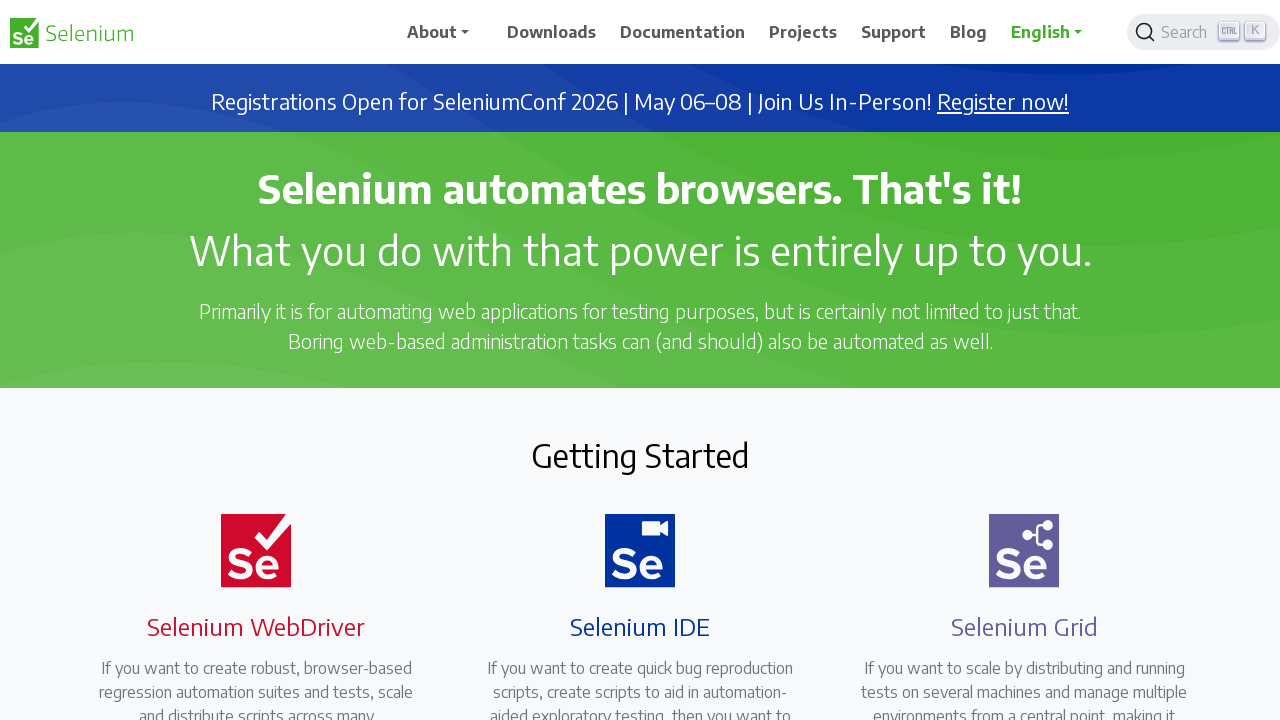

Verified window titles - Initial: 'Frames & windows', New: 'Selenium'
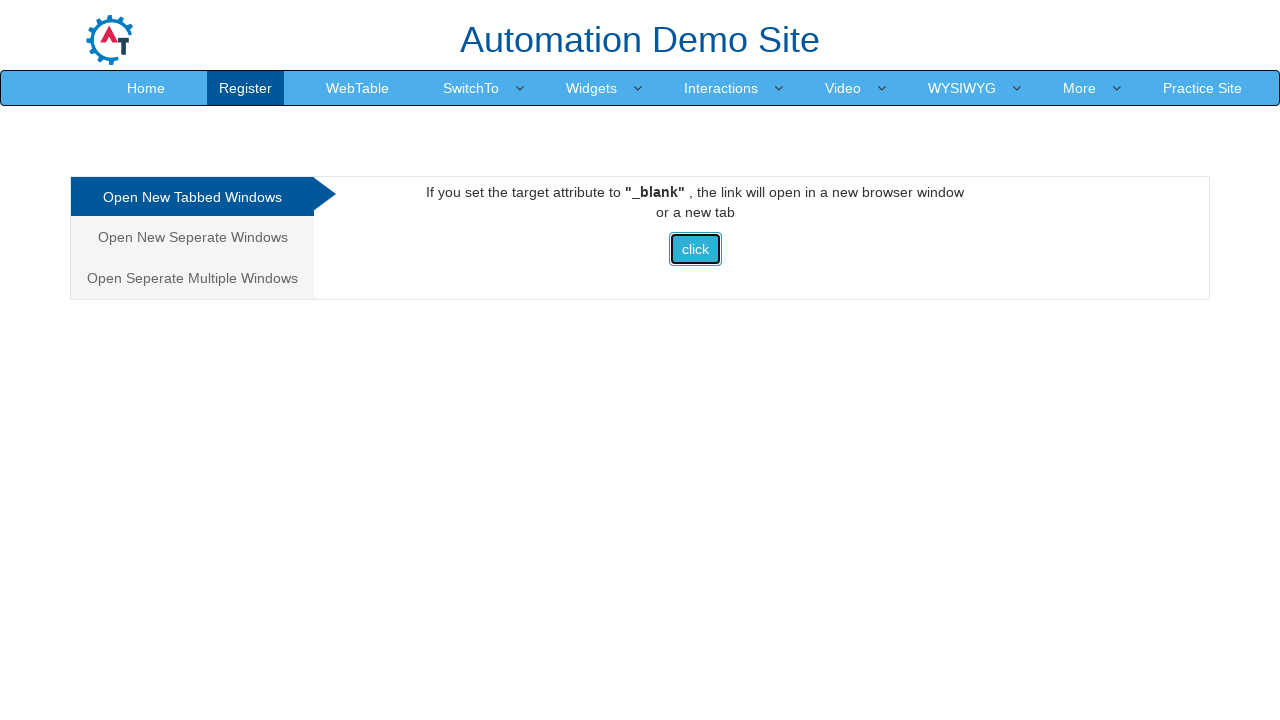

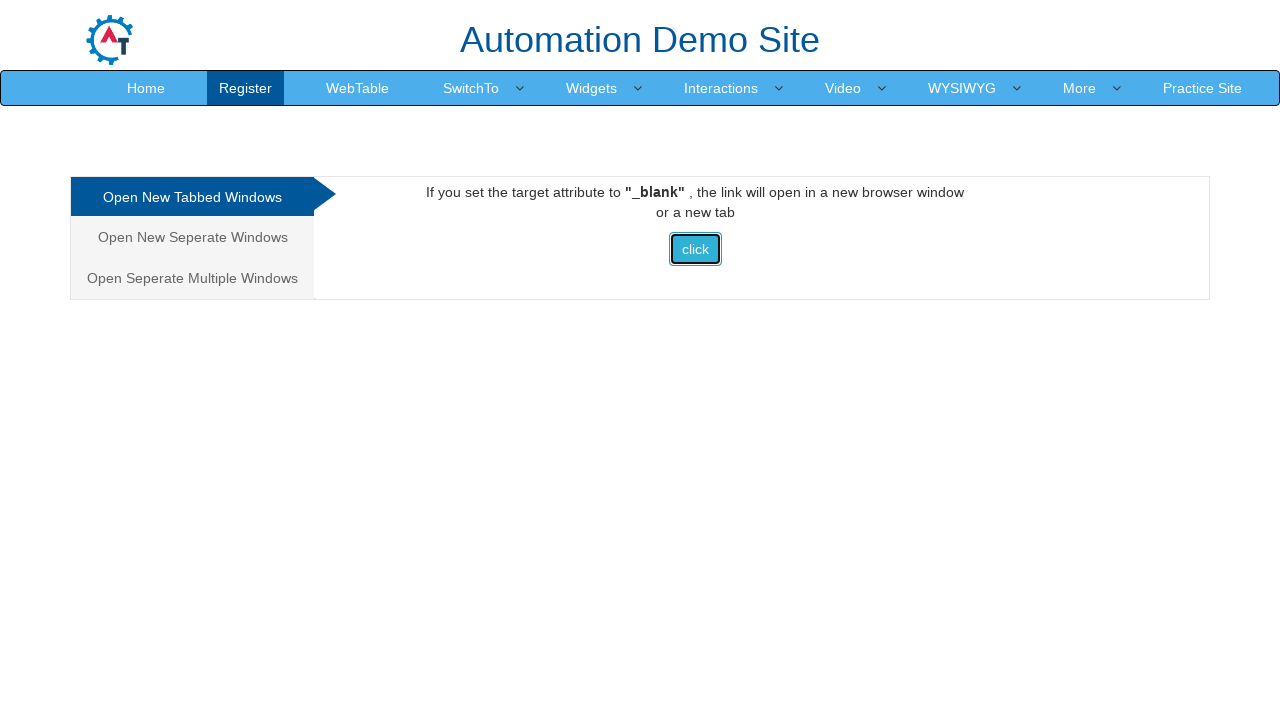